Tests payment link generation by filling order number and CDK fields, then clicking generate button

Starting URL: https://payment-link-generator-frontend.onrender.com

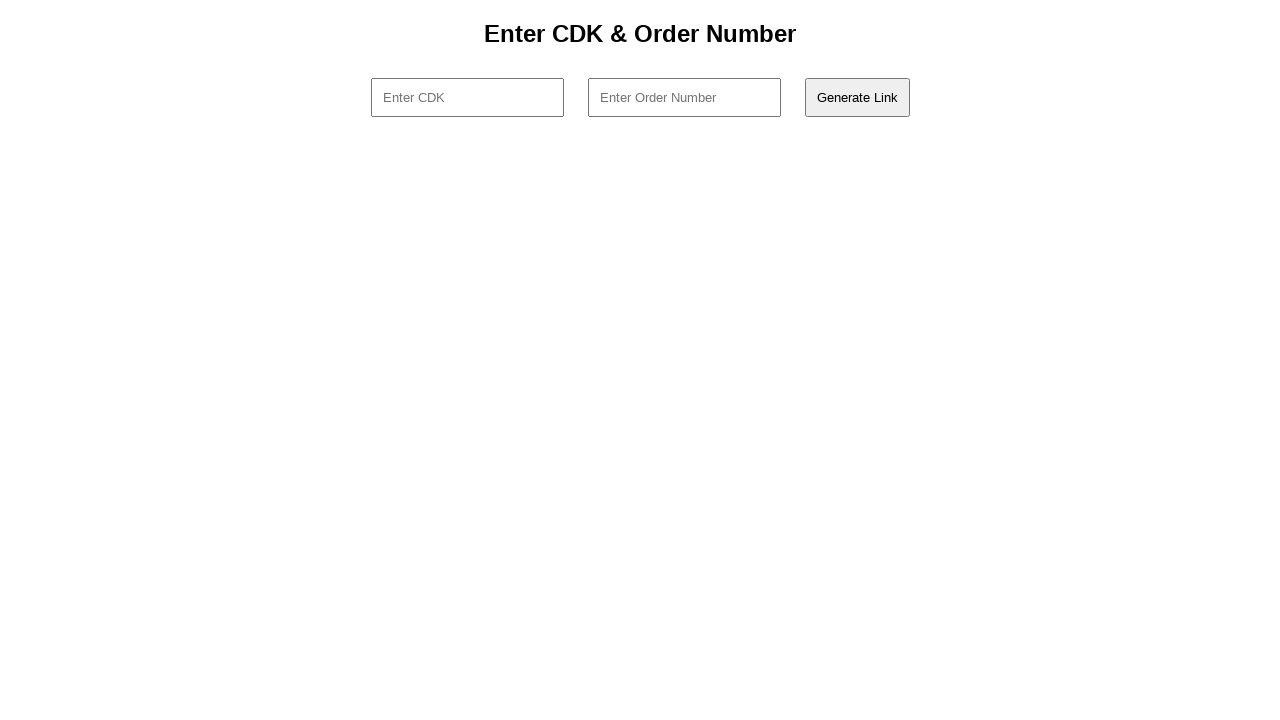

Filled order number field with 'ORD789012' on #order_number
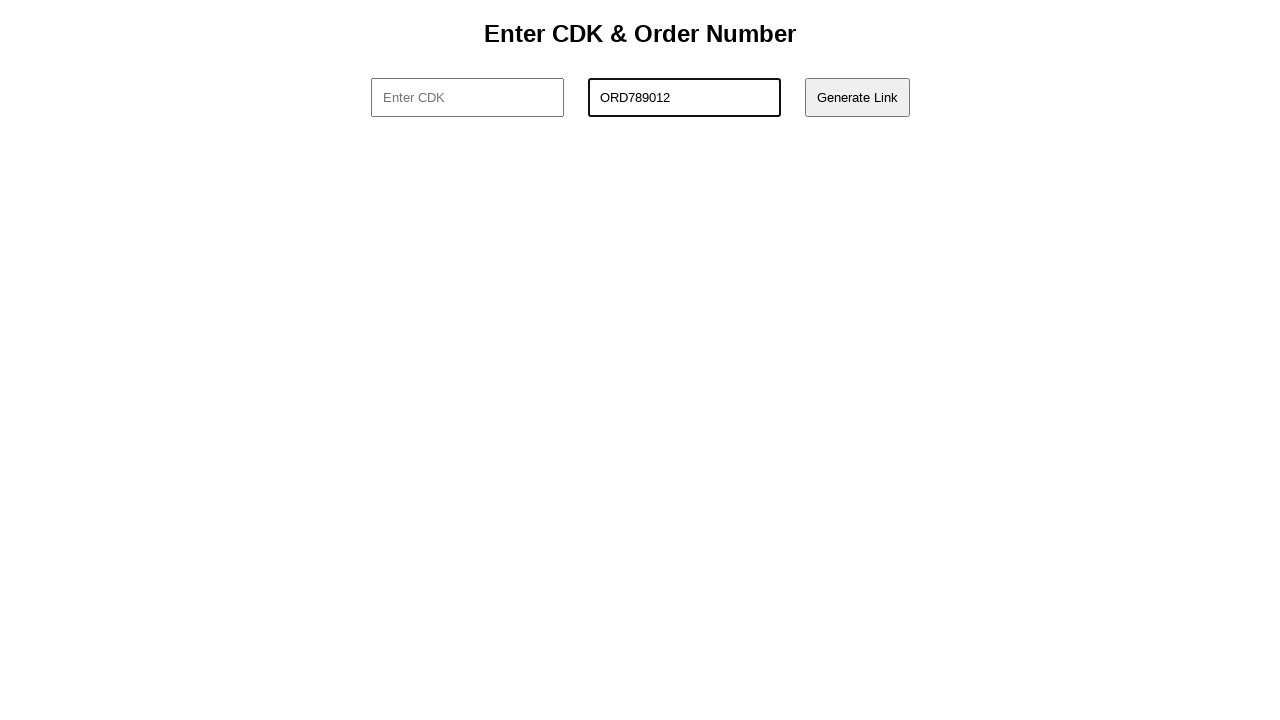

Filled CDK field with 'CDK456789' on #cdk
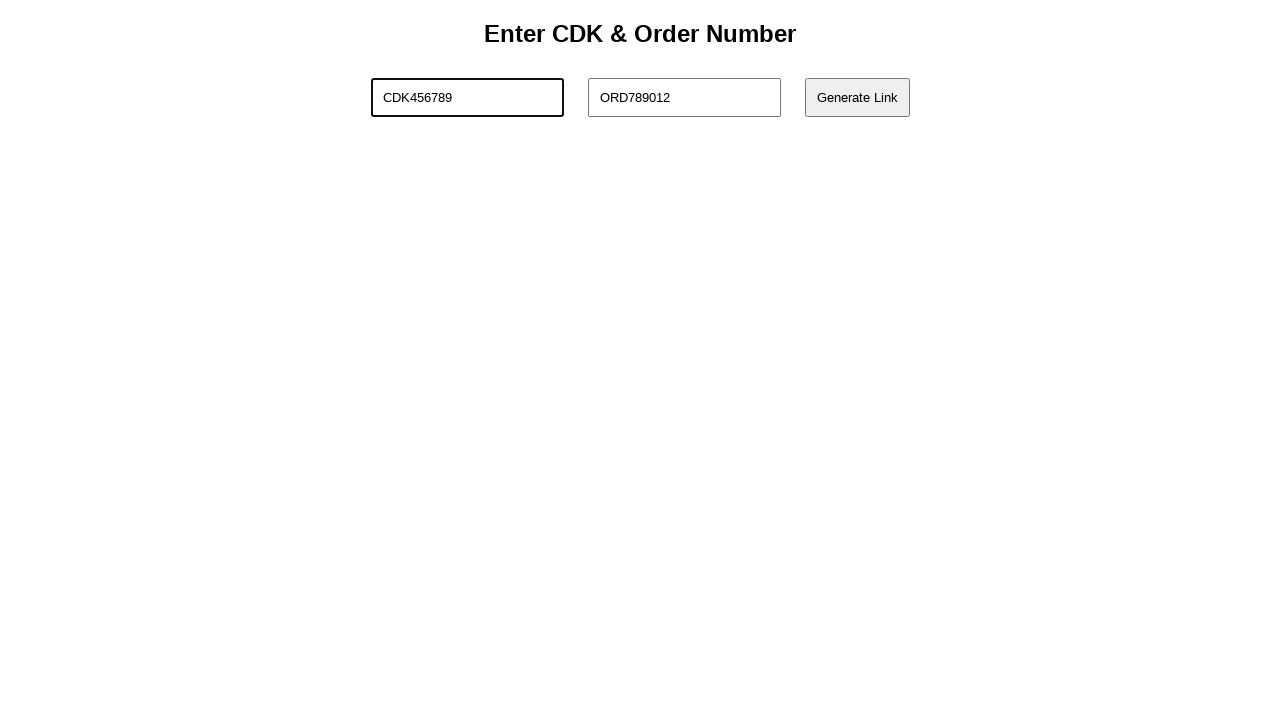

Clicked generate button to create payment link at (857, 97) on #generate_btn
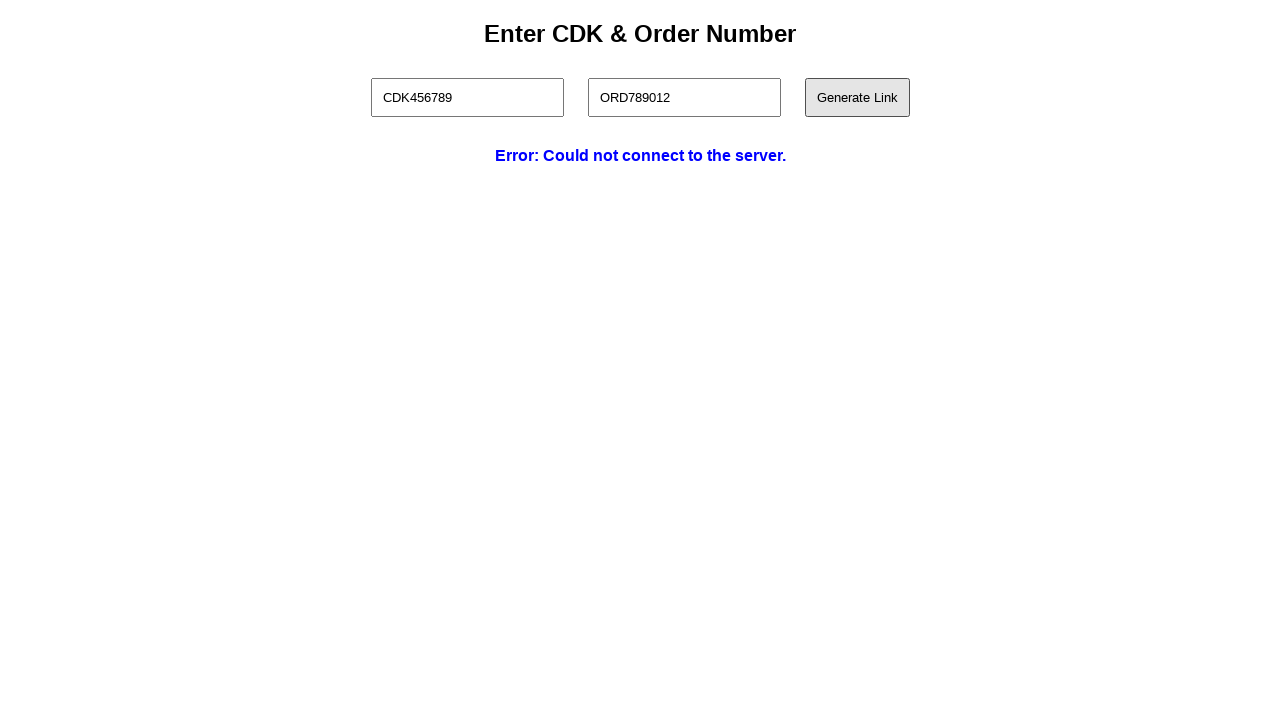

Payment link generated and displayed
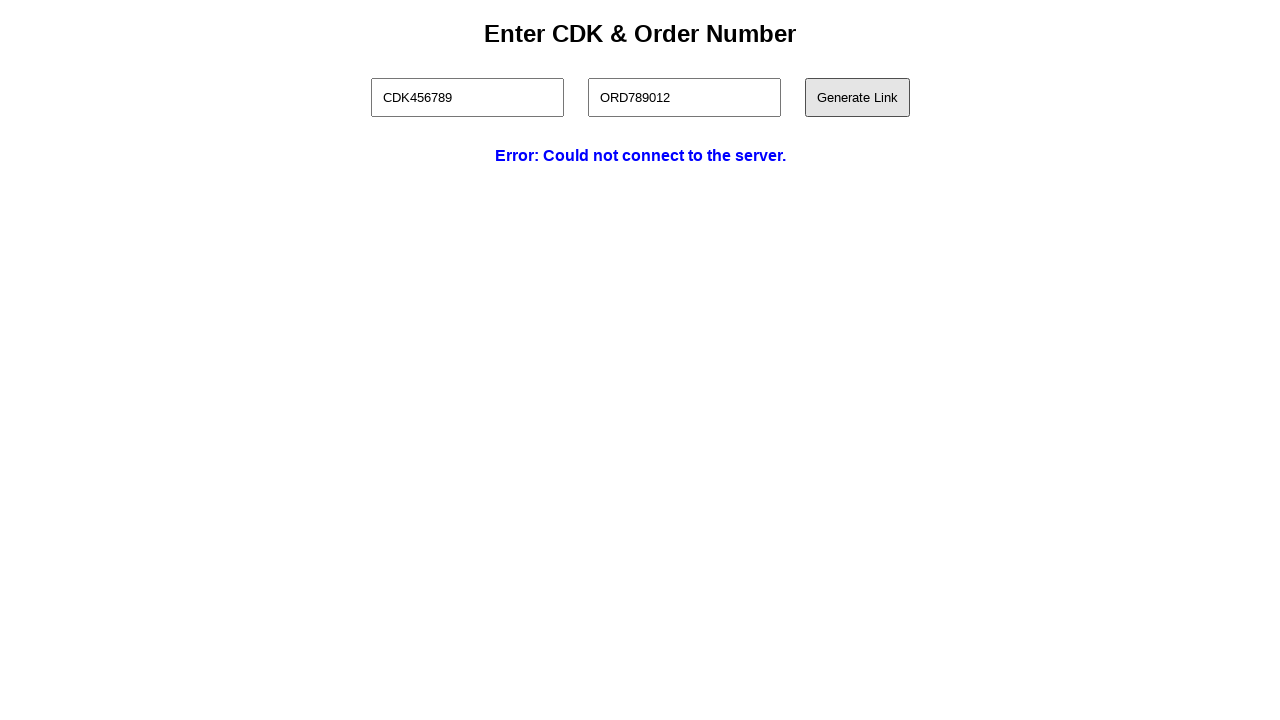

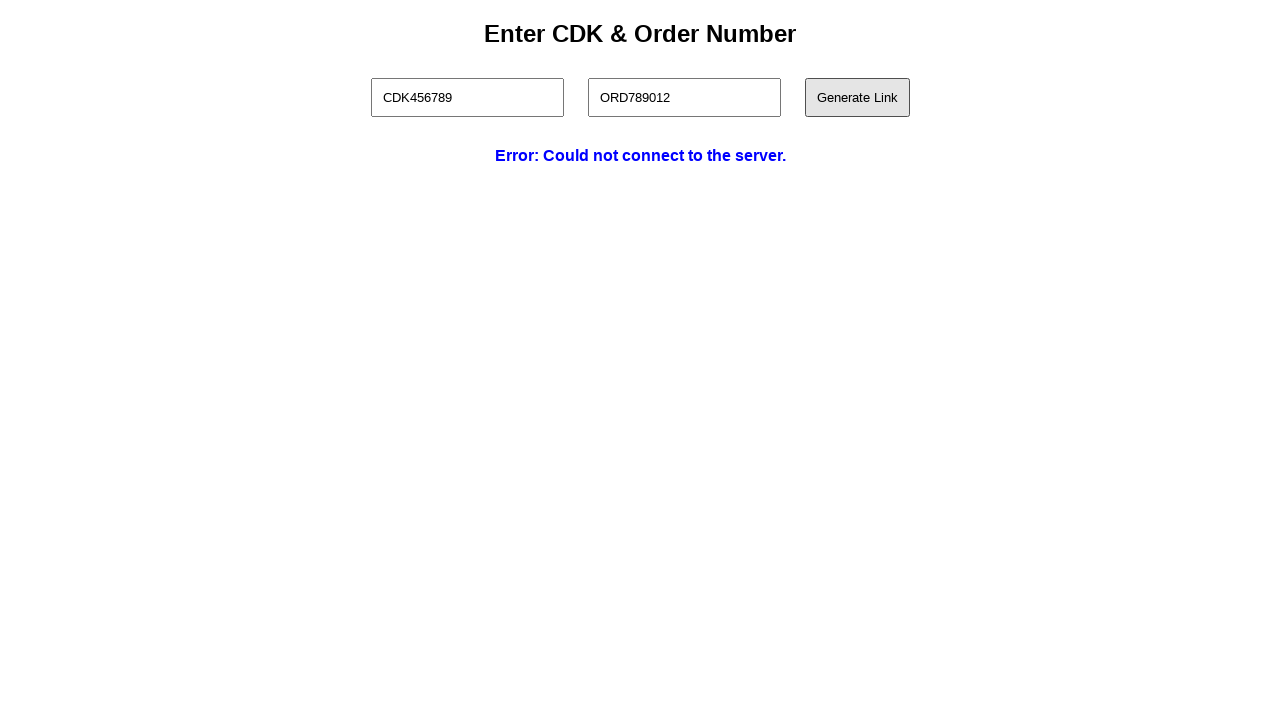